Navigates to a YouTube video and clicks the fullscreen button to enter fullscreen mode

Starting URL: https://www.youtube.com/watch?v=dQw4w9WgXcQ

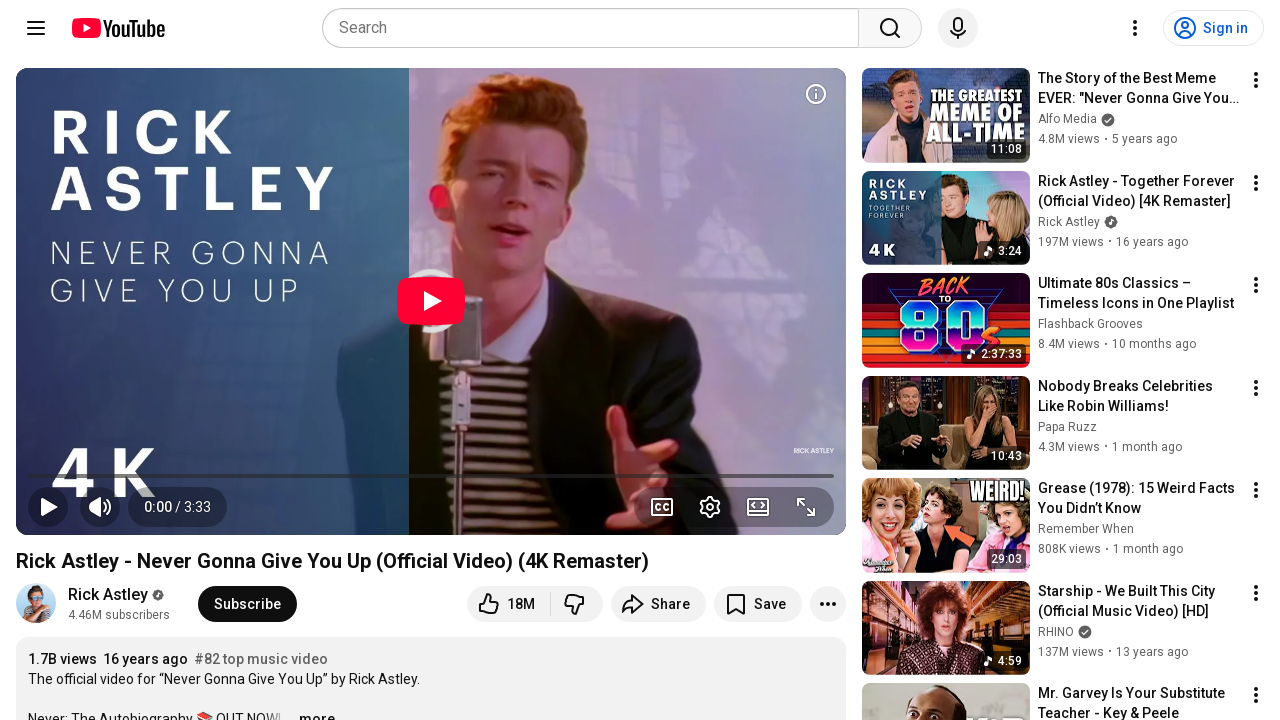

Navigated to YouTube video page
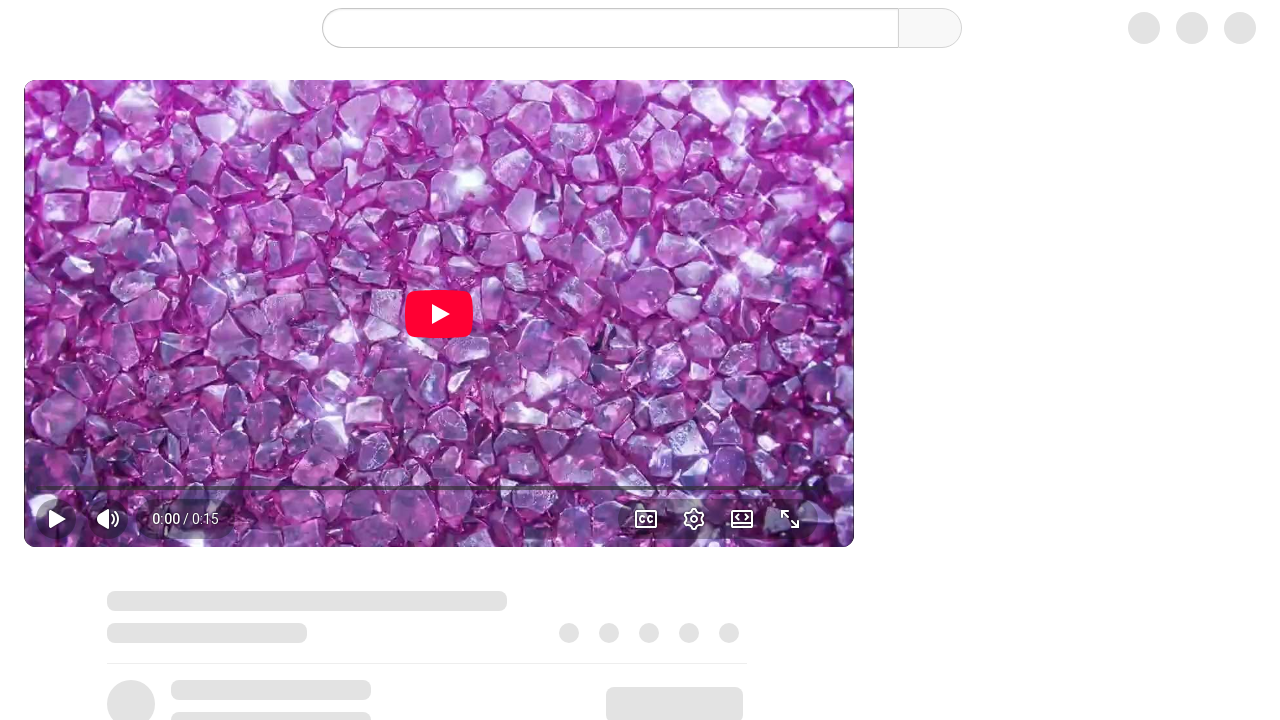

Clicked the fullscreen button to enter fullscreen mode at (806, 507) on .ytp-fullscreen-button.ytp-button
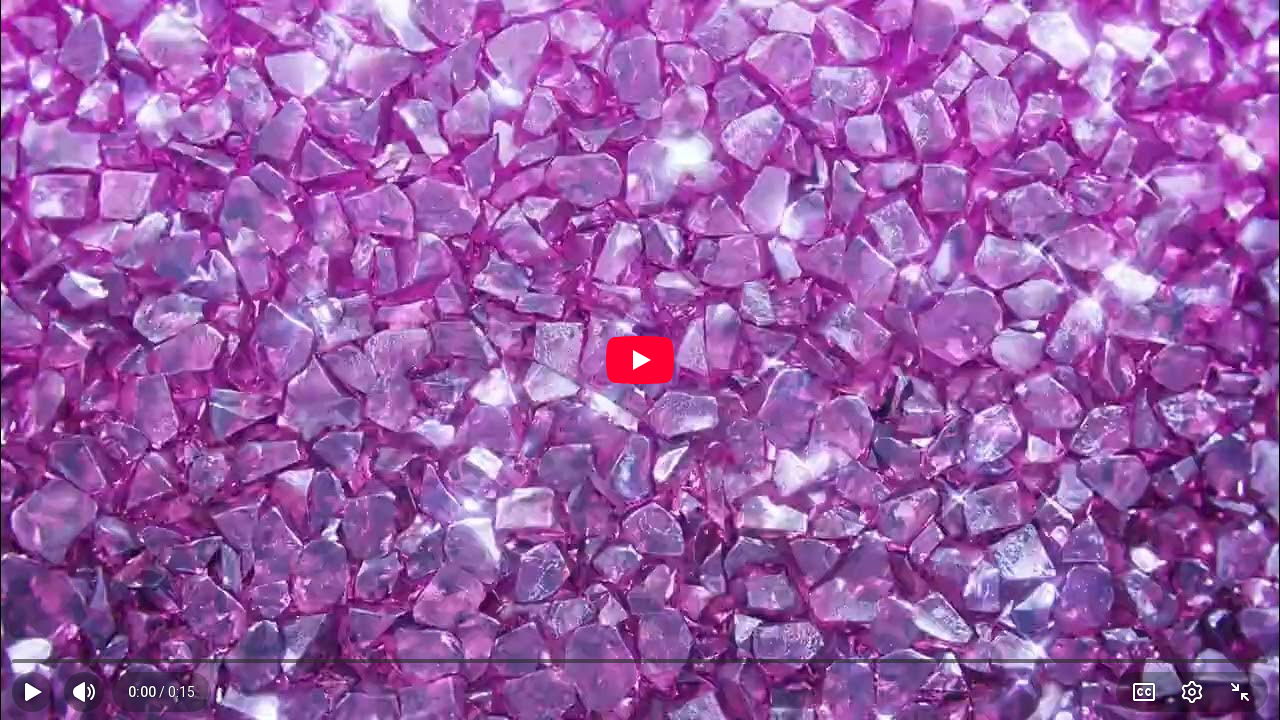

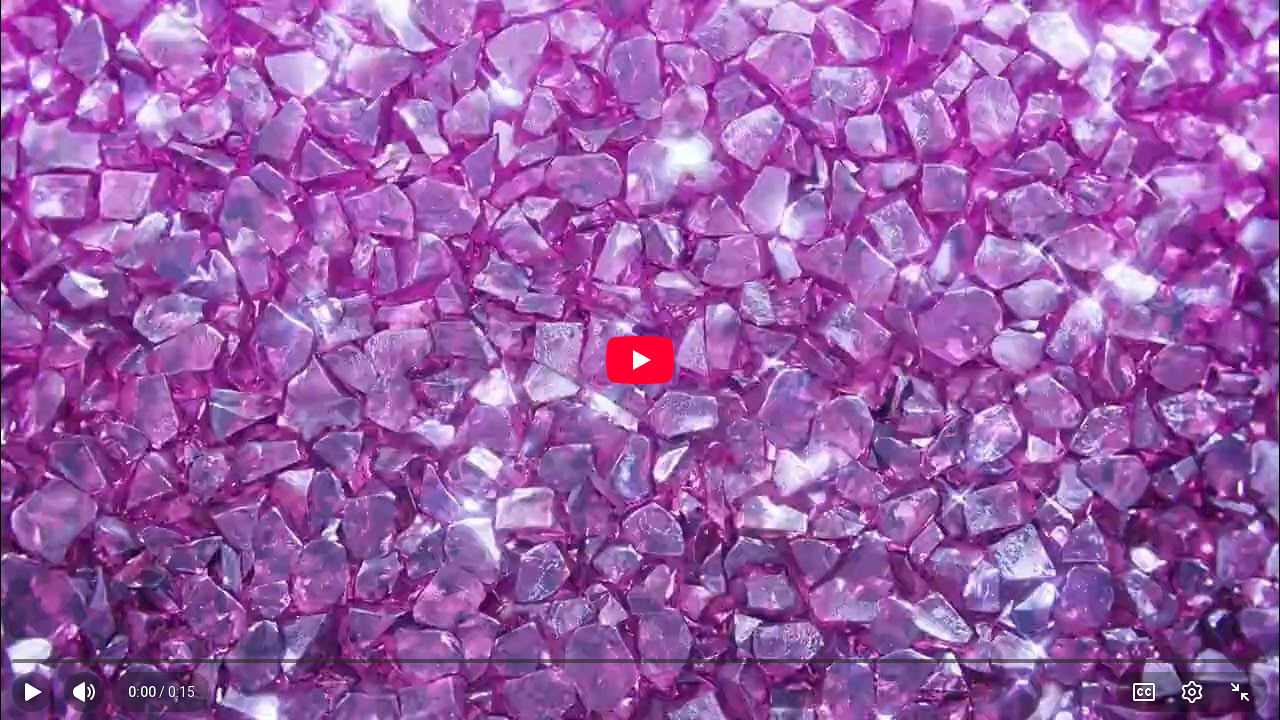